Demonstrates browser window minimization by navigating to GeeksforGeeks and minimizing the browser window.

Starting URL: https://www.geeksforgeeks.org/

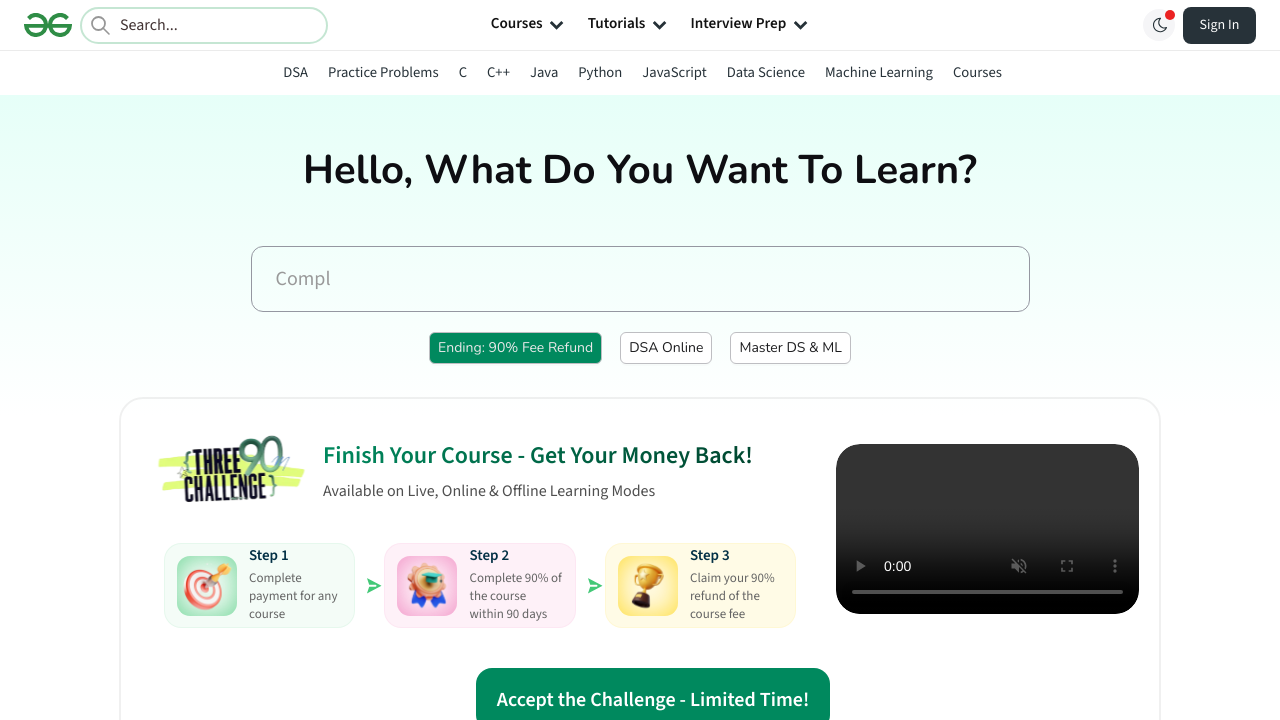

Waited for page to reach domcontentloaded state
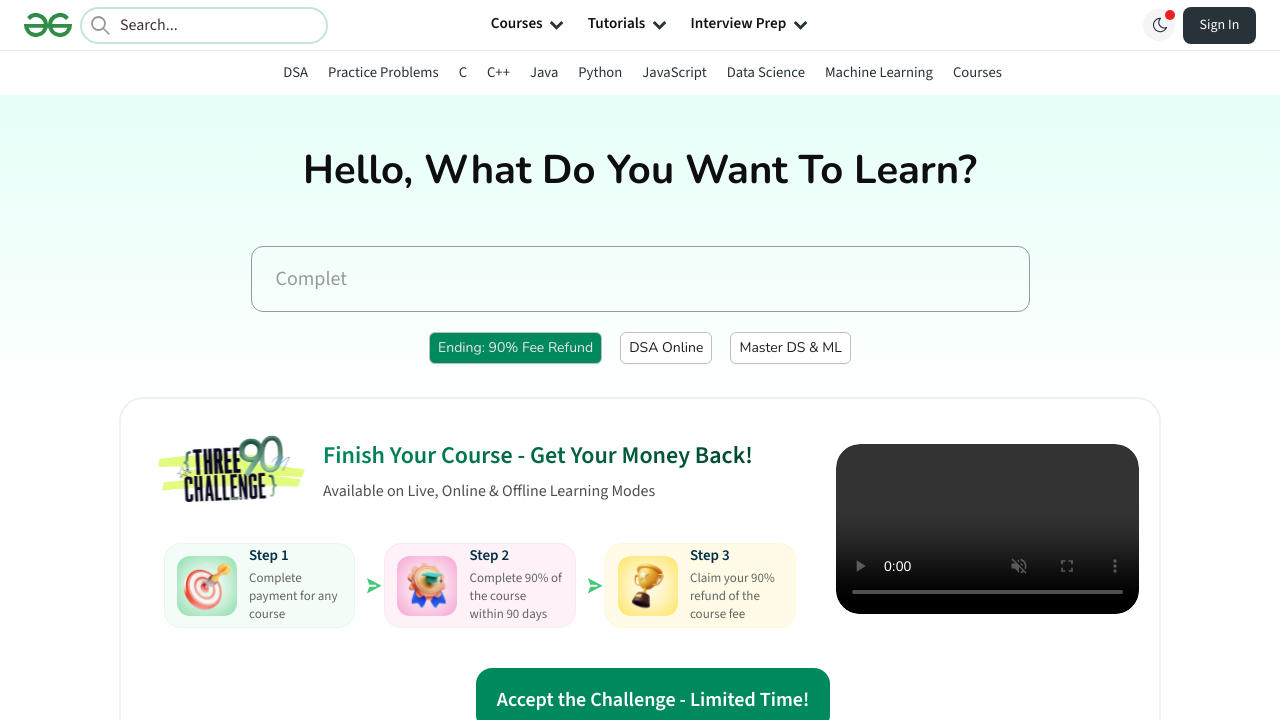

Waited for body element to be visible on GeeksforGeeks page
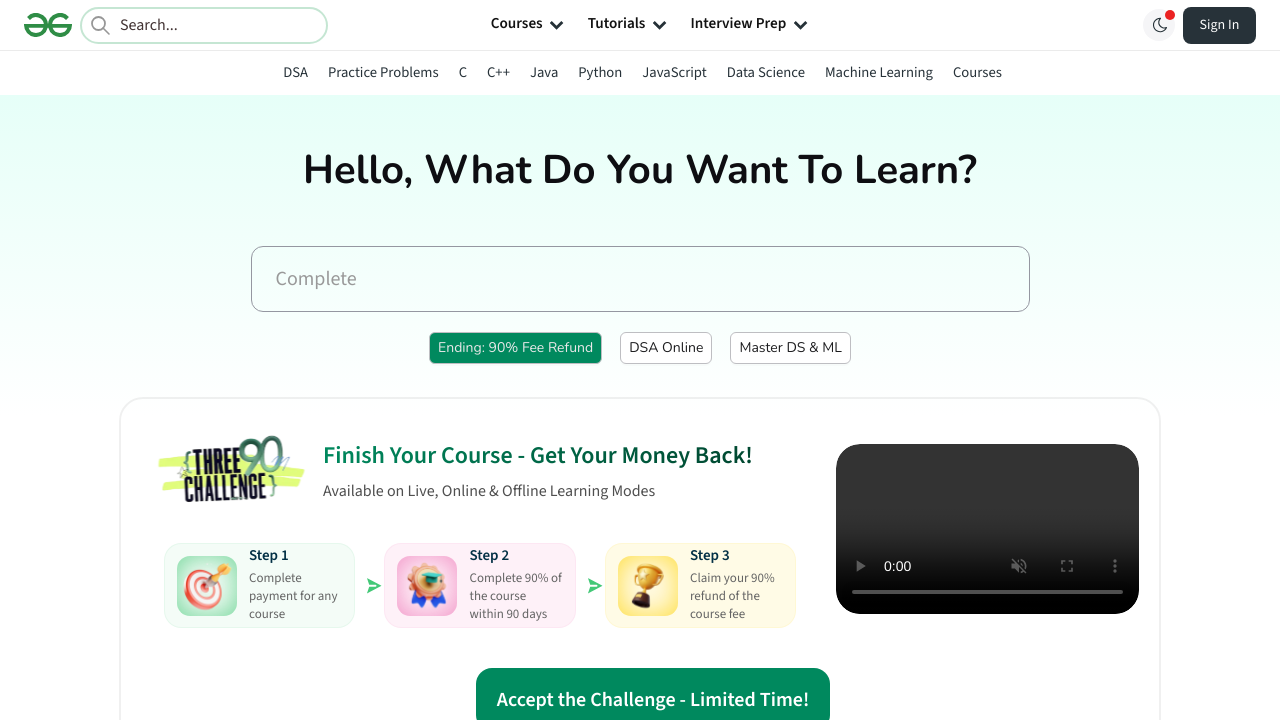

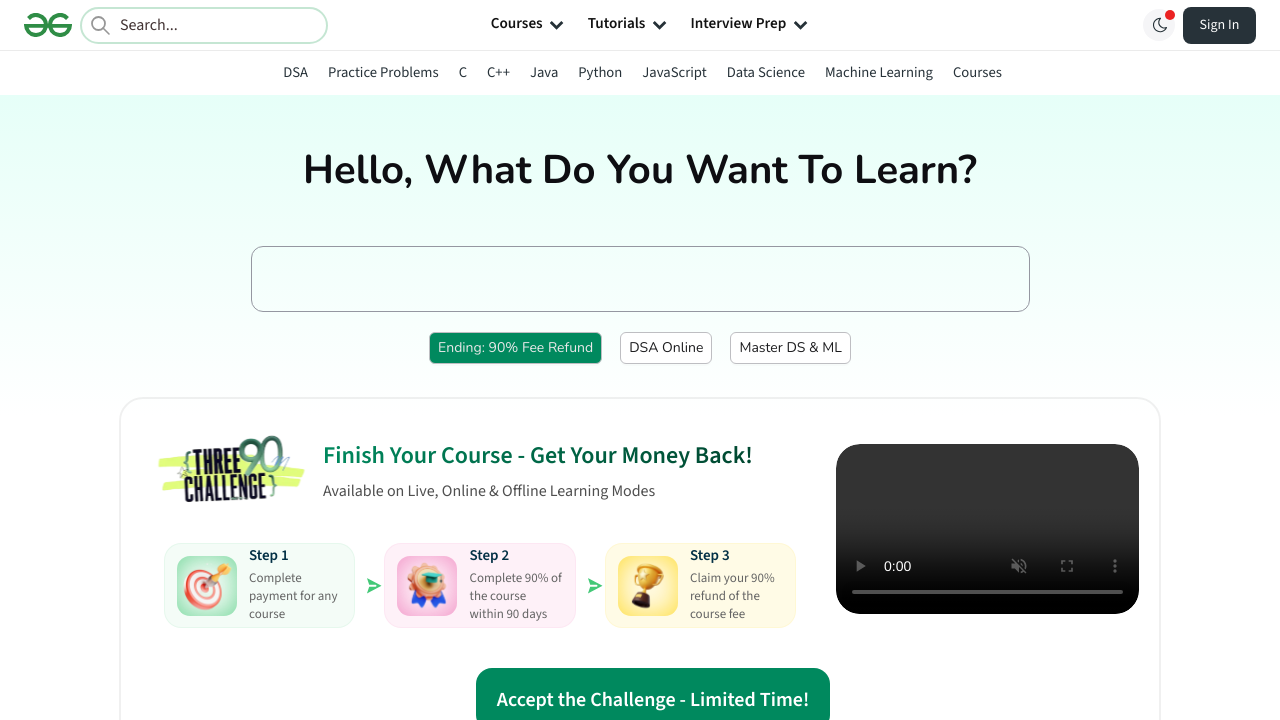